Tests multi-select functionality on a DevExpress demo page by selecting various checkboxes and model options

Starting URL: https://demos.devexpress.com/aspxeditorsdemos/ListEditors/MultiSelect.aspx

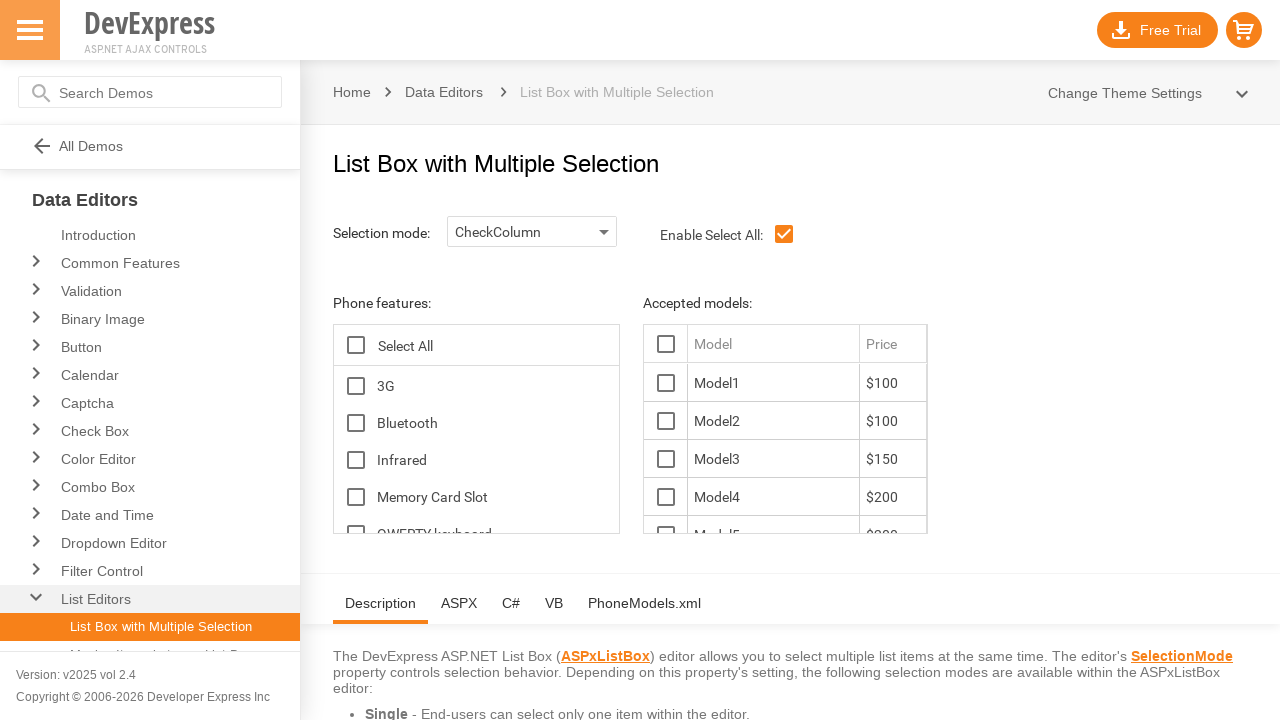

Clicked on the 3G feature checkbox at (356, 386) on span#ContentHolder_lbFeatures_TG_D
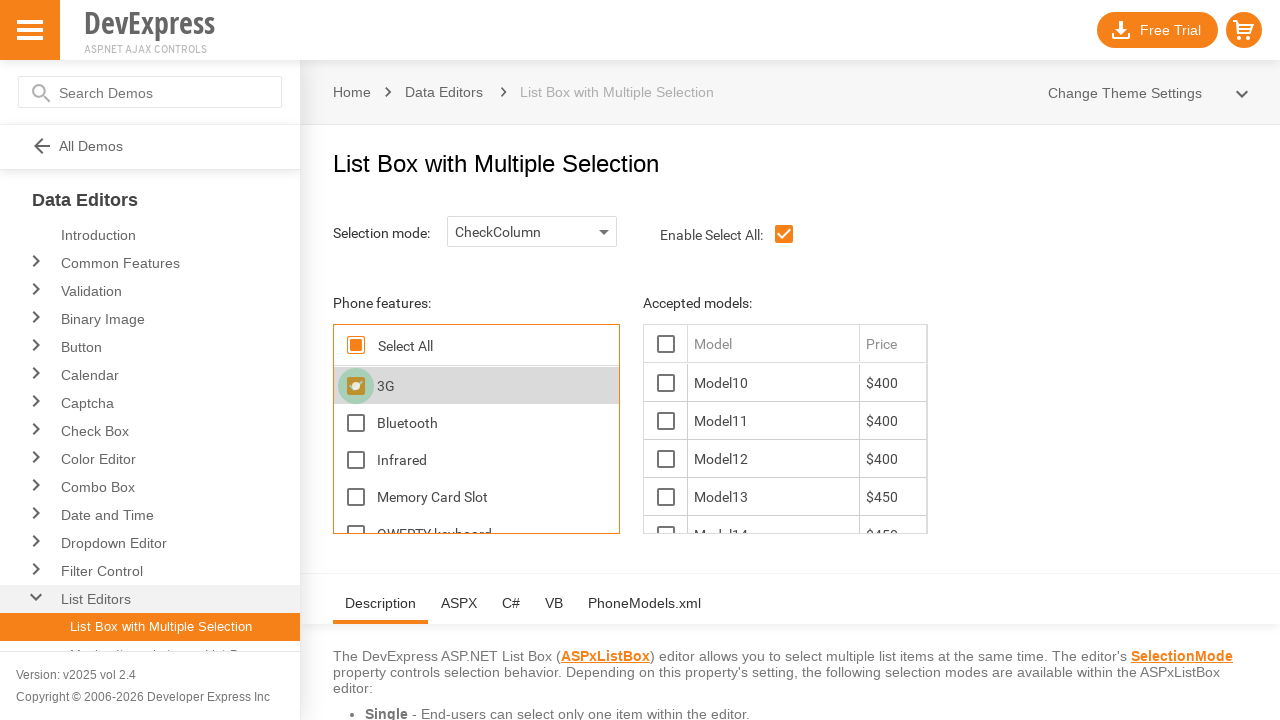

Selected model 10 from the multi-select list at (666, 383) on span#ContentHolder_lbModels_10_D
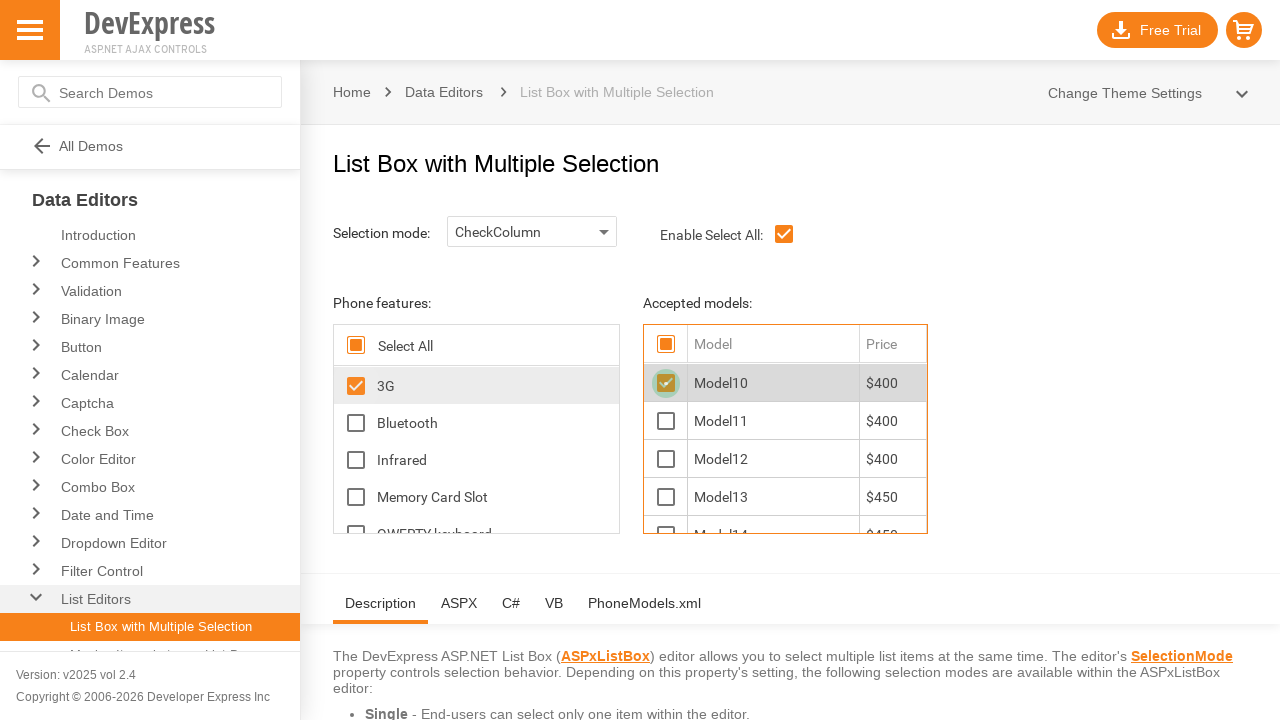

Clicked on the Bluetooth feature checkbox at (356, 423) on span#ContentHolder_lbFeatures_Bluetooth_D
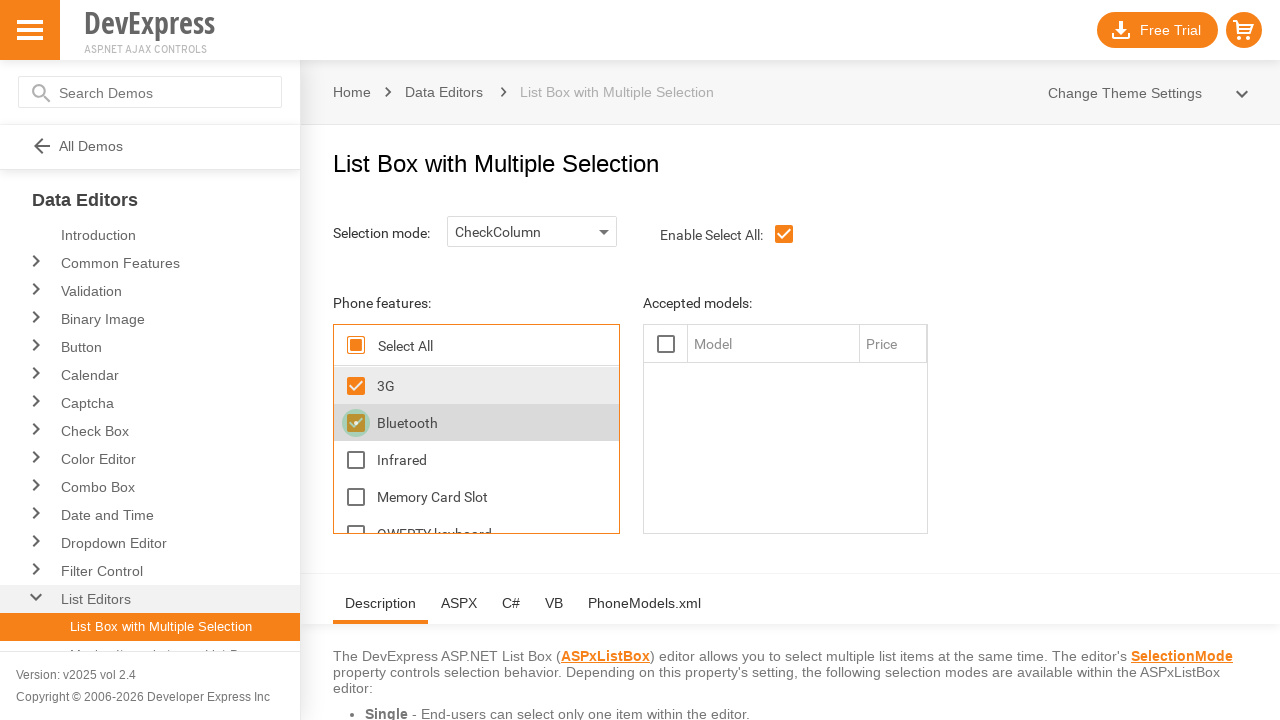

Selected model 11 from the multi-select list at (666, 421) on span#ContentHolder_lbModels_11_D
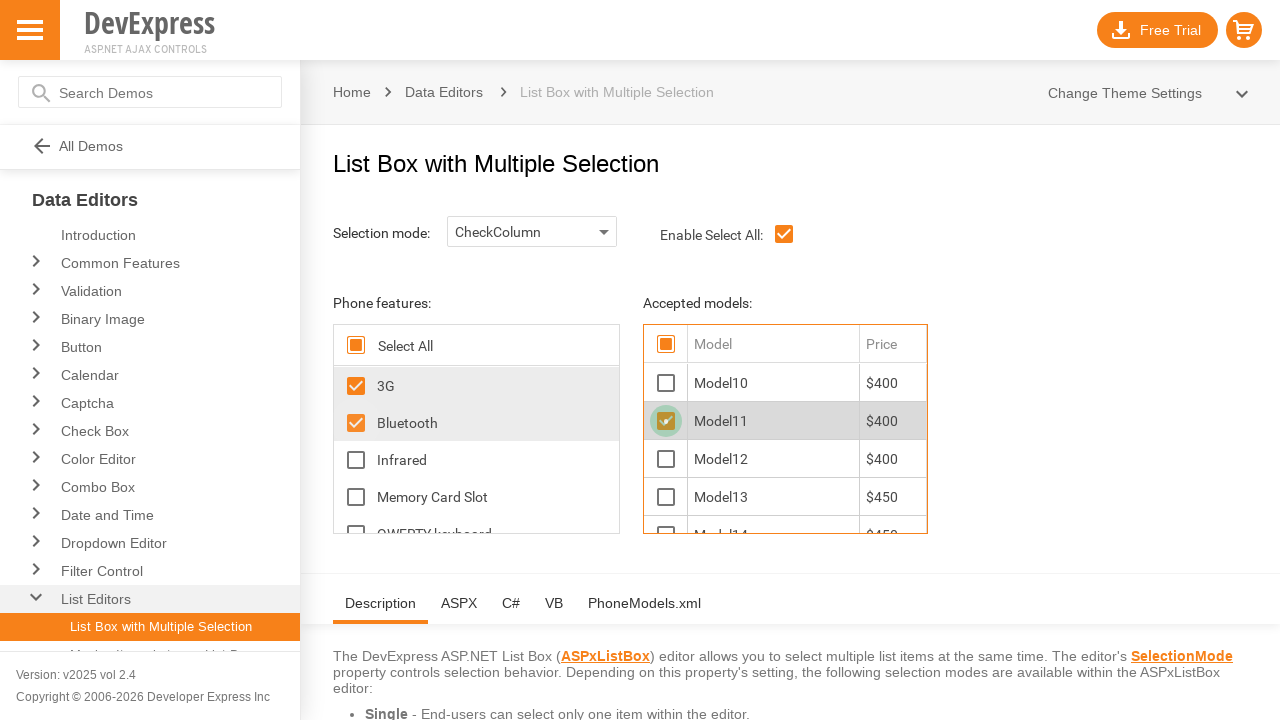

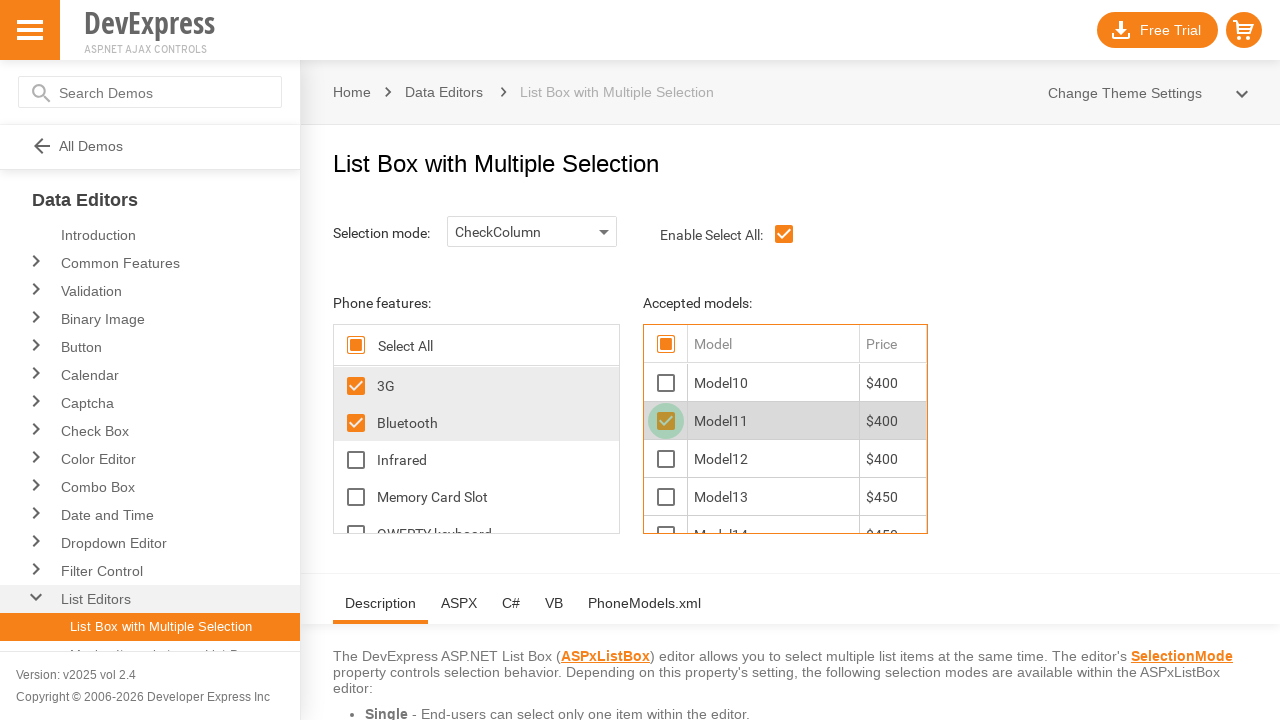